Tests the contact form submission on cvoxdesign.com by filling in the name, email, and message fields, then clicking the submit button.

Starting URL: https://cvoxdesign.com/#contact

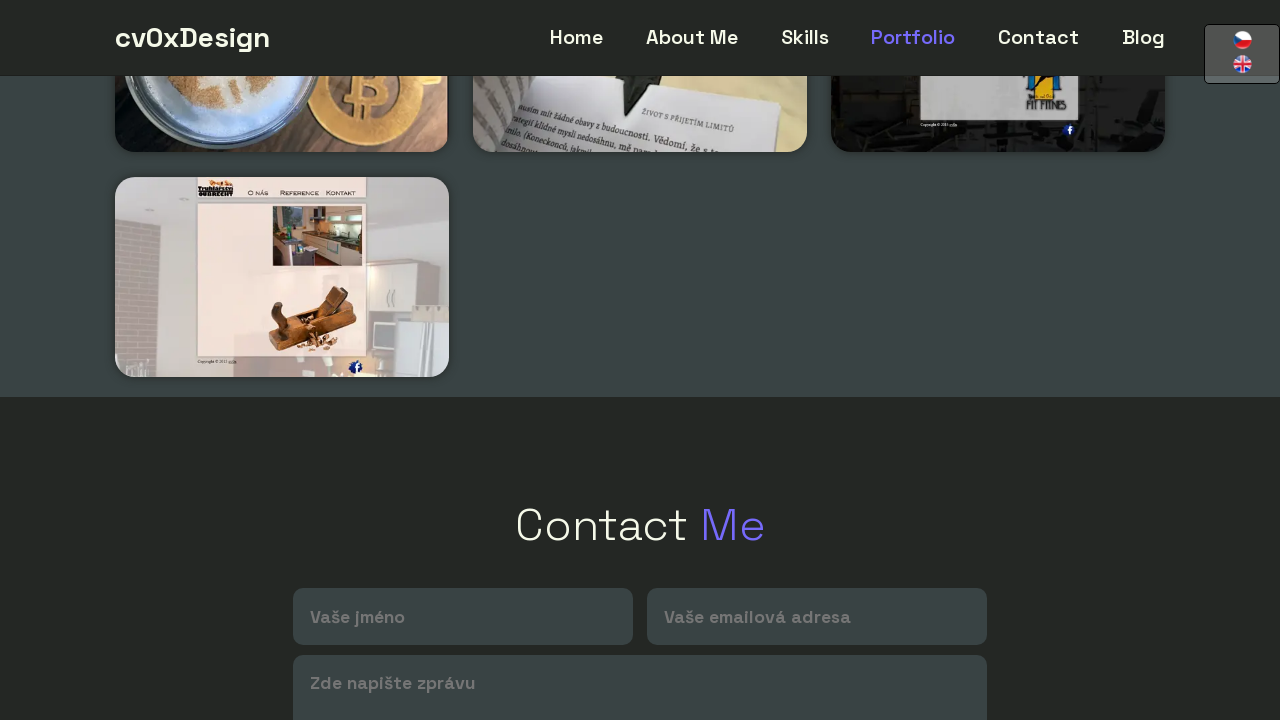

Filled name field with 'Maria Johnson' on input[id='name']
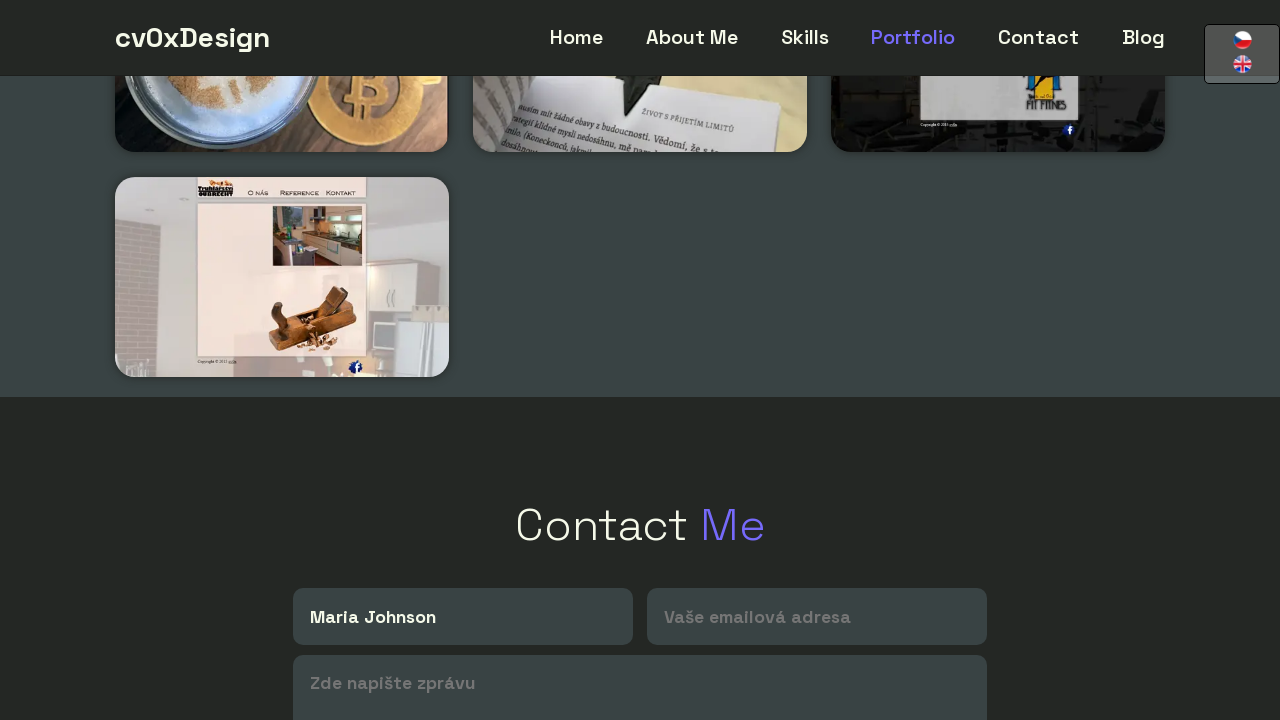

Filled email field with 'maria.johnson@testmail.com' on input[id='email']
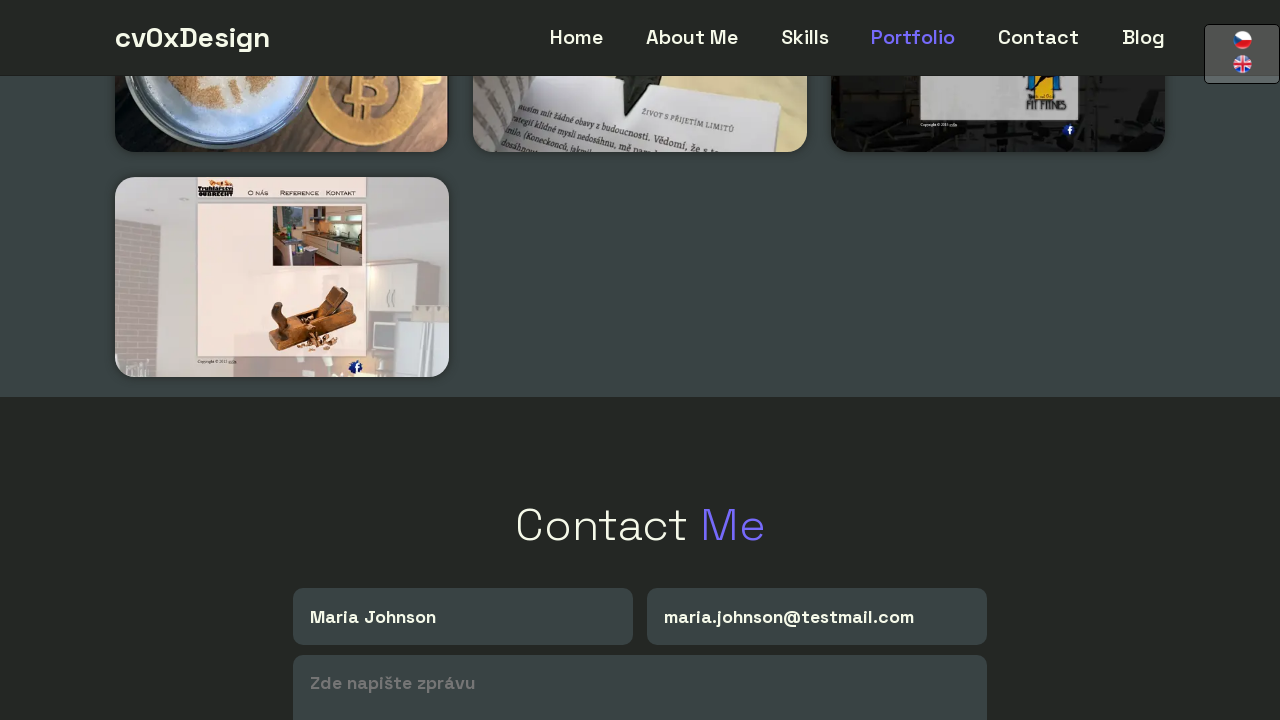

Filled message field with service inquiry text on textarea[id='message']
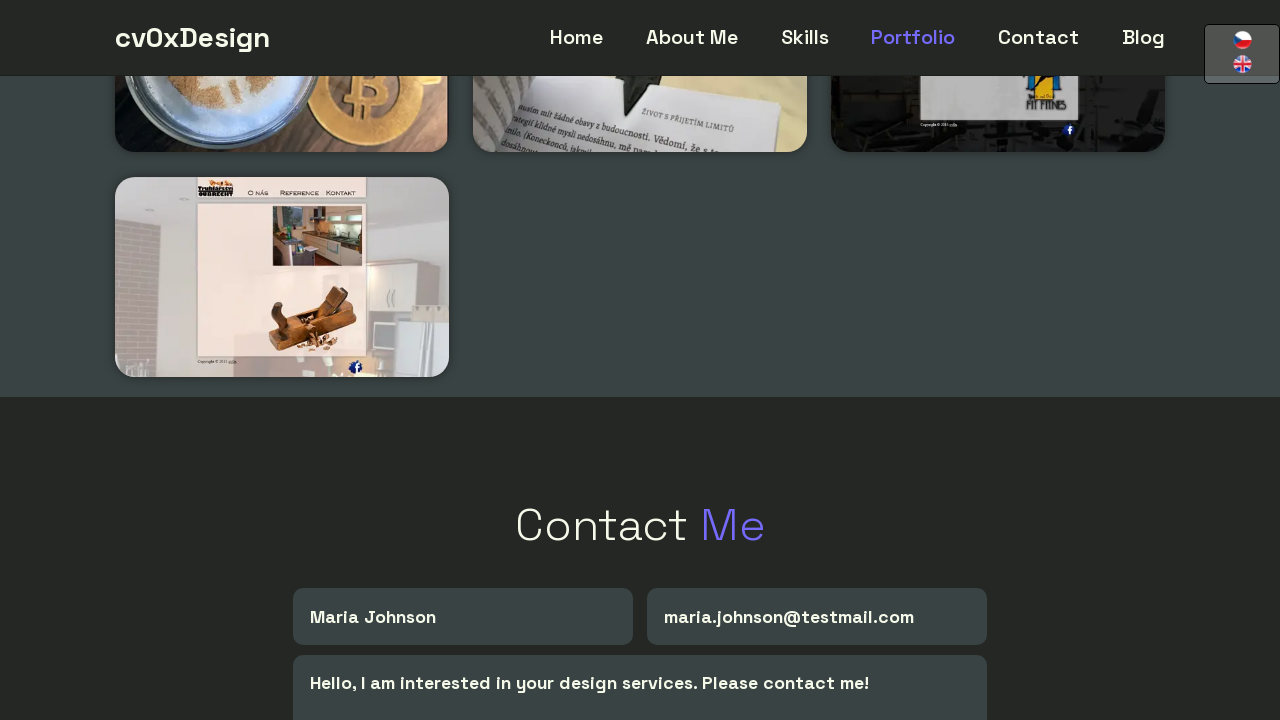

Clicked submit button to send contact form at (640, 488) on text=Odeslat zprávu
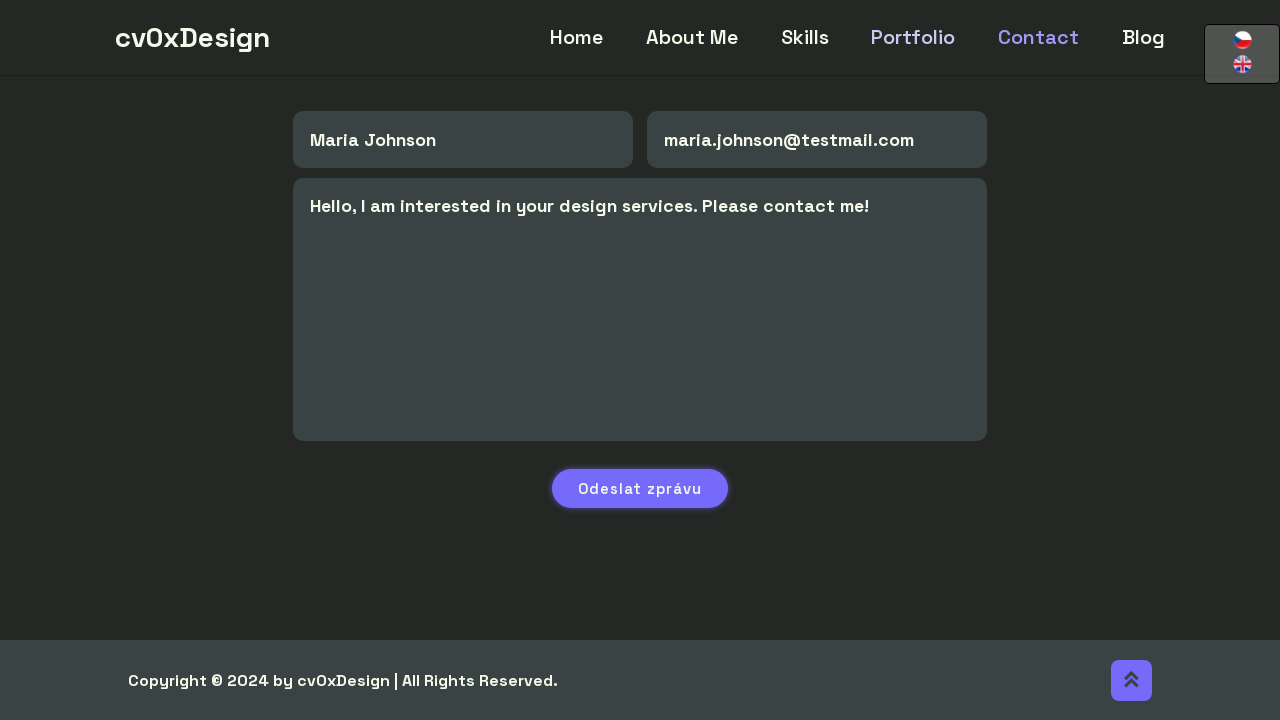

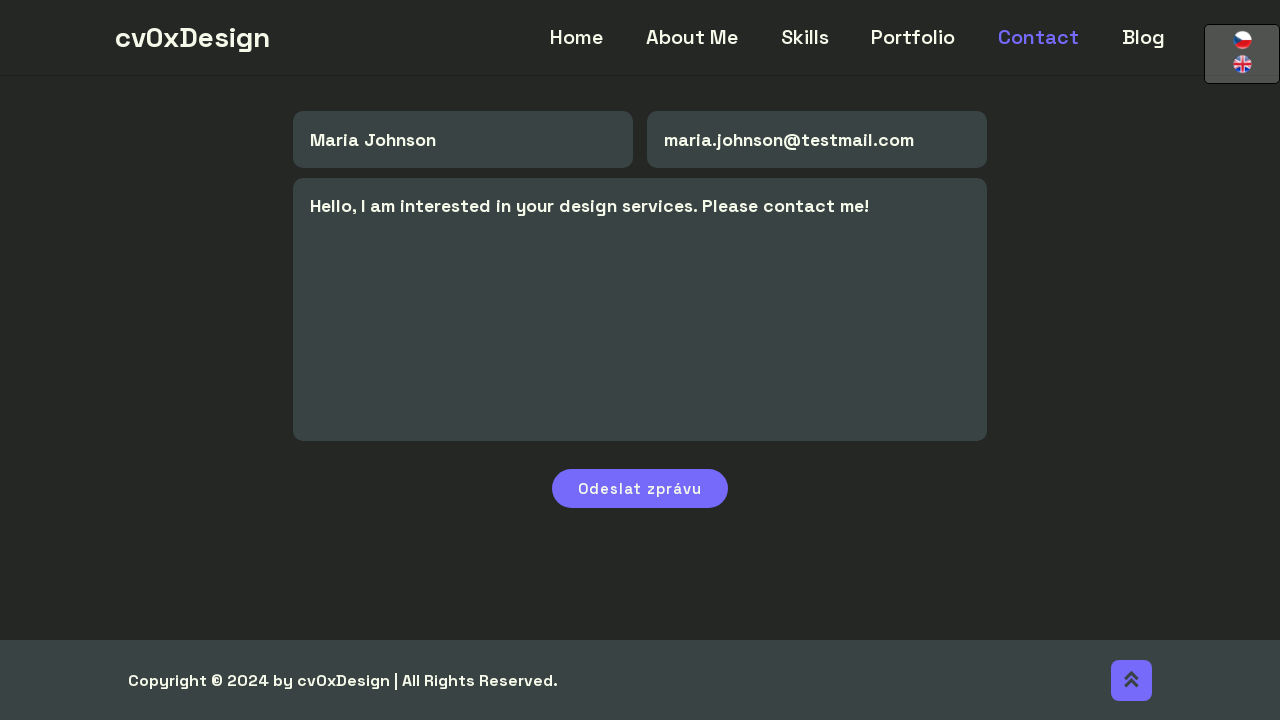